Tests explicit wait functionality by clicking a button that starts a timer and waiting for text to appear

Starting URL: http://seleniumpractise.blogspot.com/2016/08/how-to-use-explicit-wait-in-selenium.html

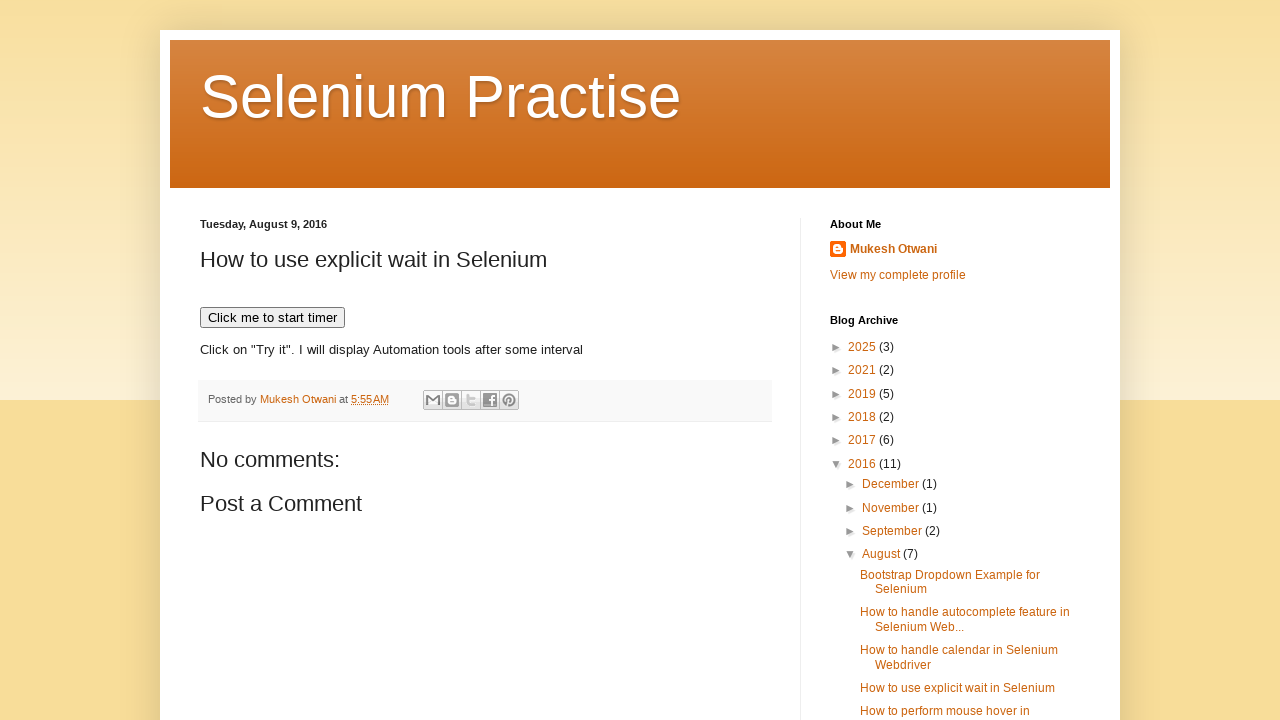

Navigated to explicit wait demo page
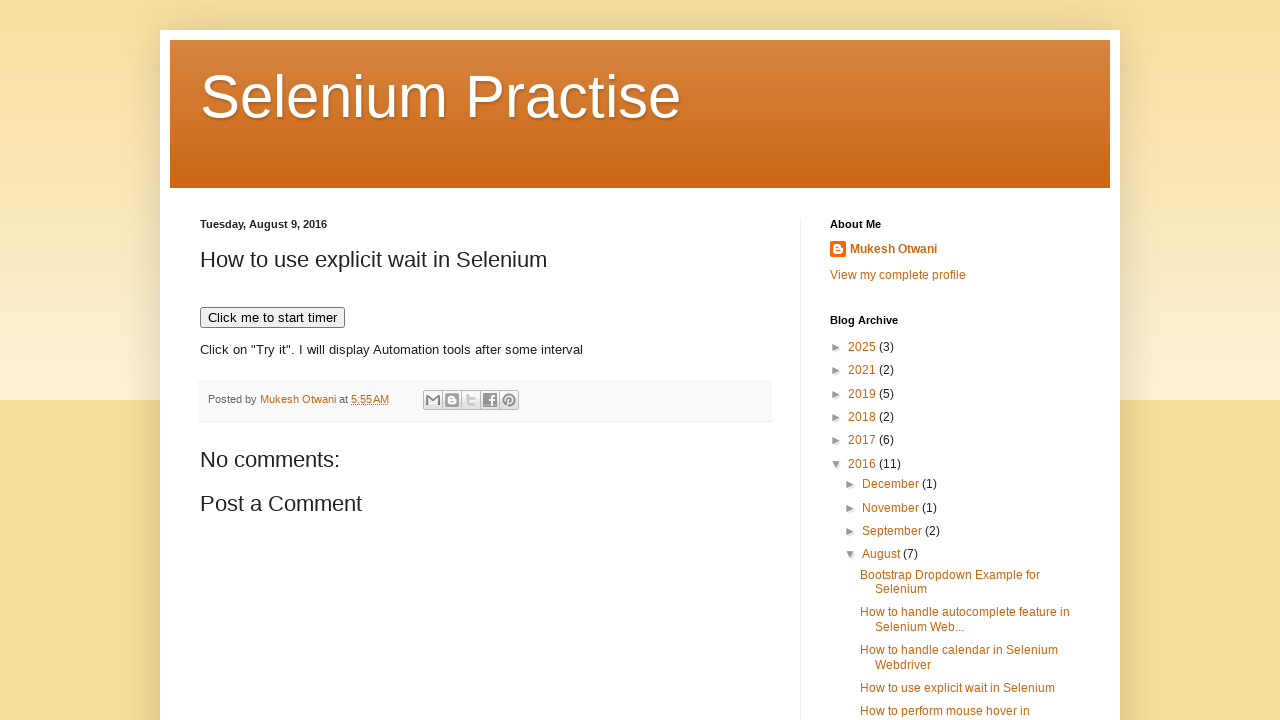

Clicked button to start timer at (272, 318) on xpath=//button[.='Click me to start timer']
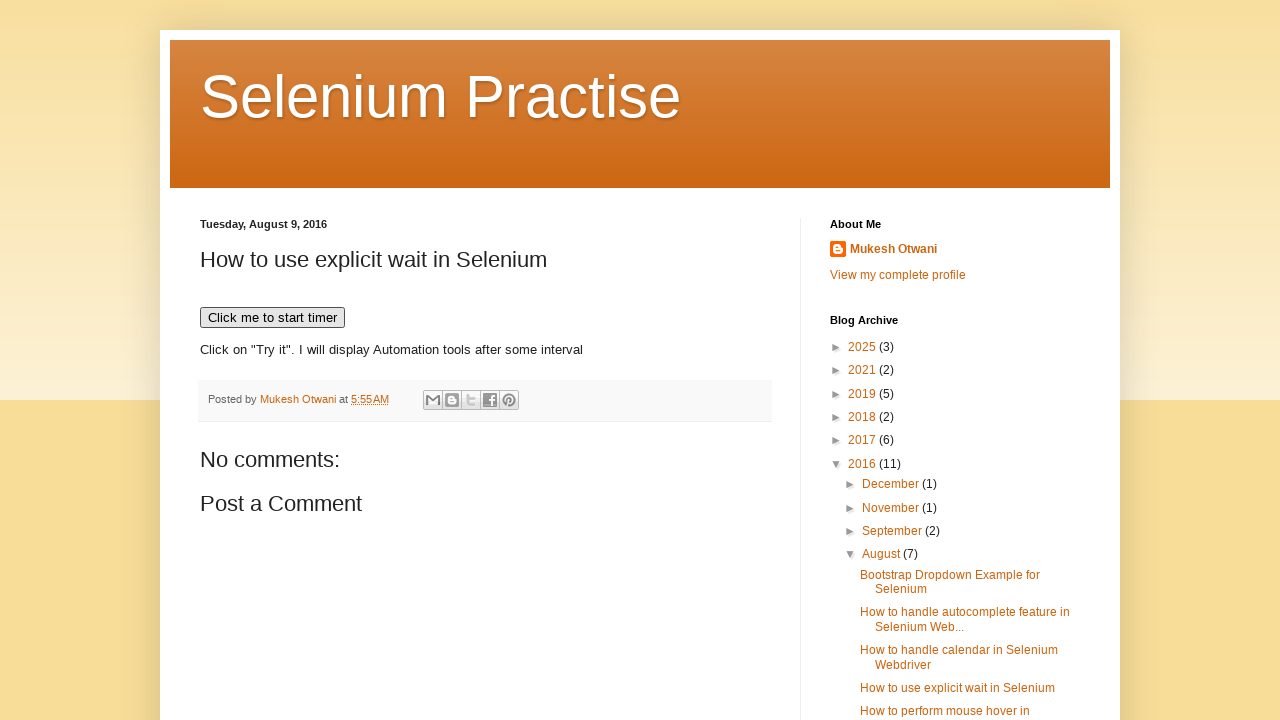

WebDriver text became visible after explicit wait
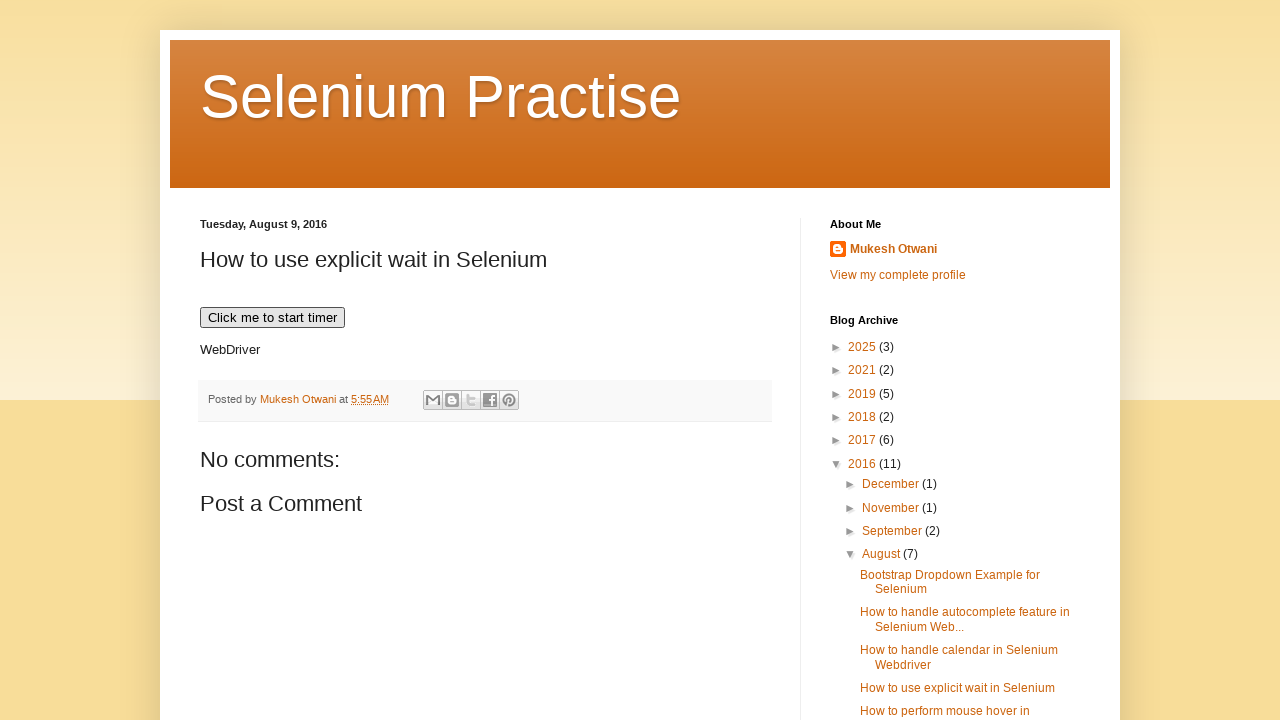

Located WebDriver element
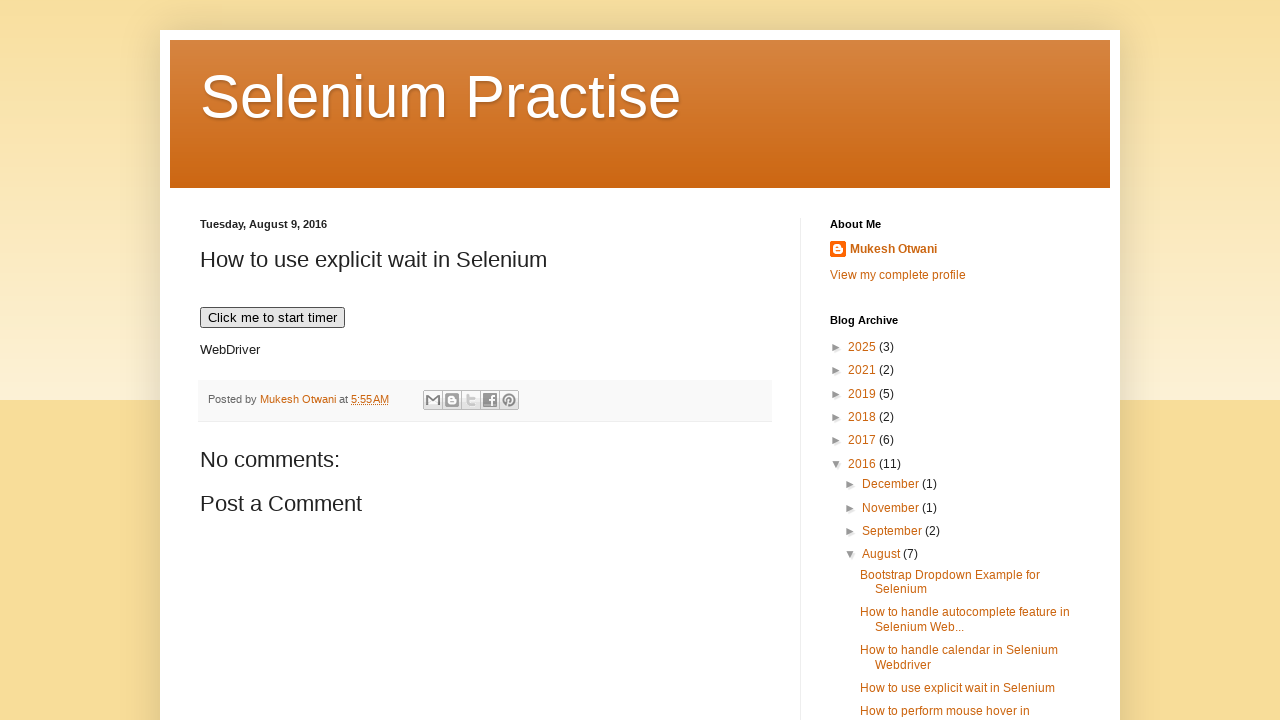

WebDriver element is visible with text: WebDriver
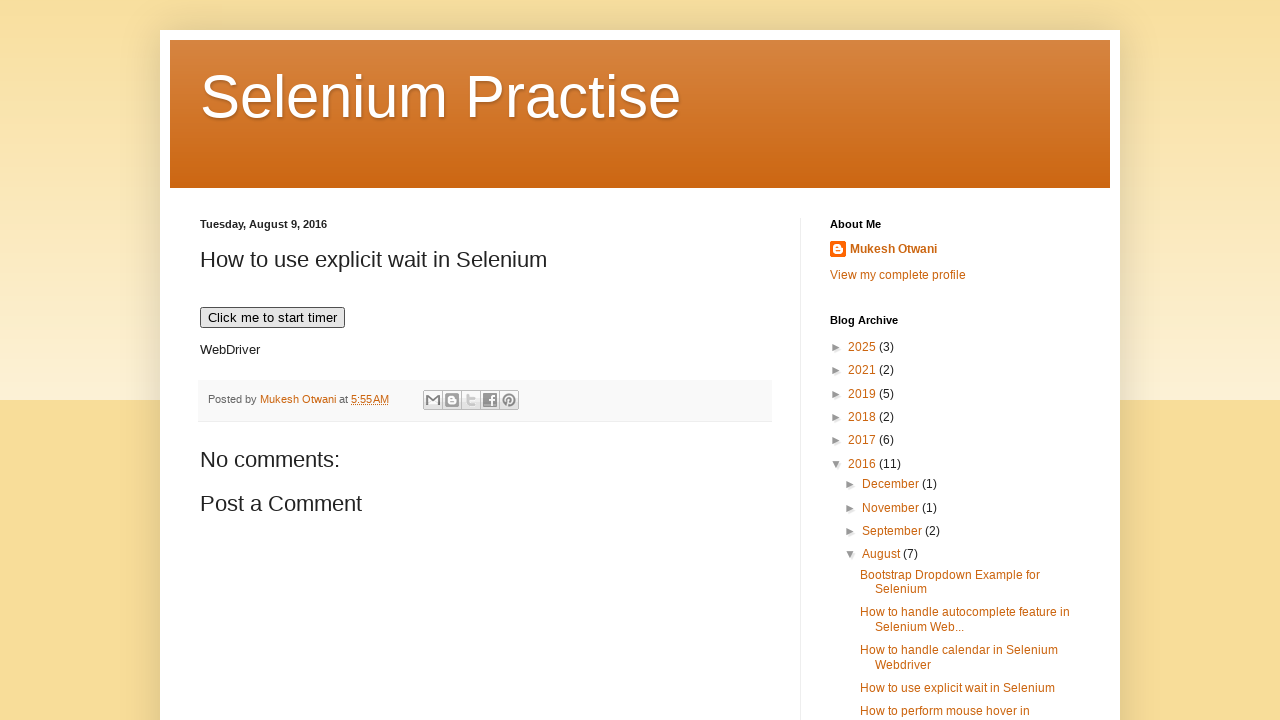

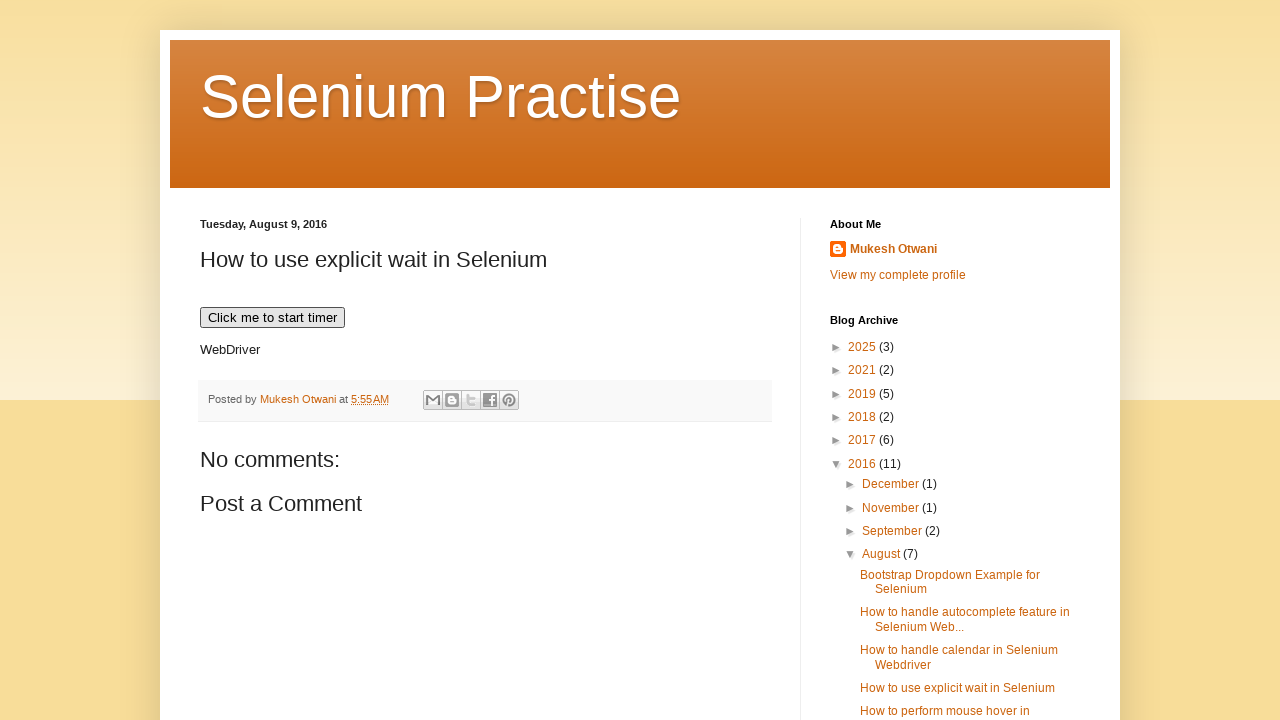